Tests that whitespace is trimmed from edited todo text

Starting URL: https://demo.playwright.dev/todomvc

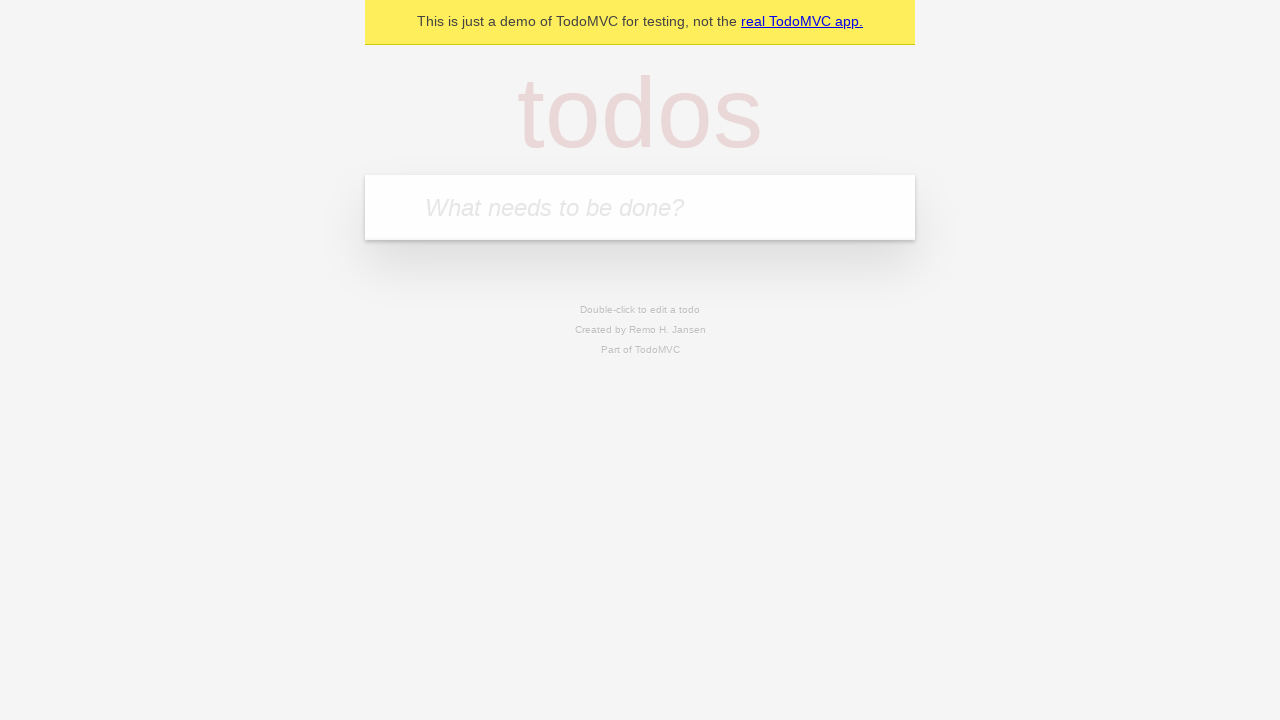

Filled todo input with 'buy some cheese' on internal:attr=[placeholder="What needs to be done?"i]
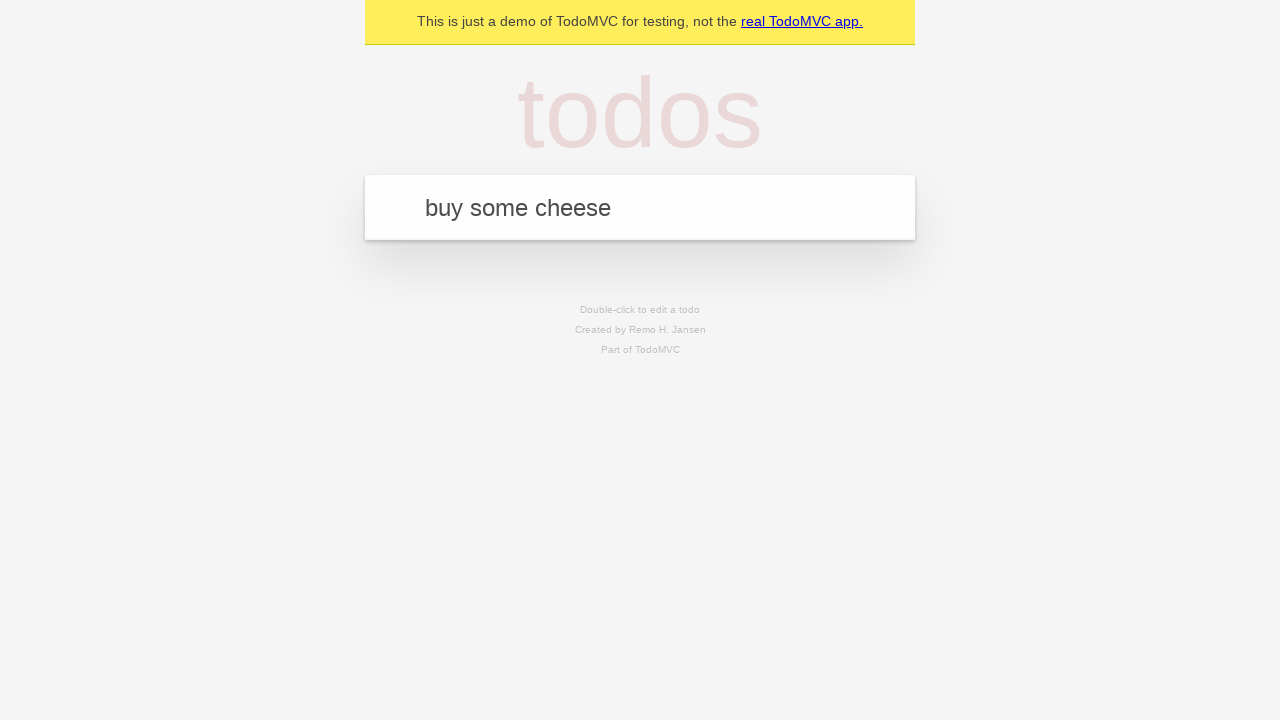

Pressed Enter to create first todo item on internal:attr=[placeholder="What needs to be done?"i]
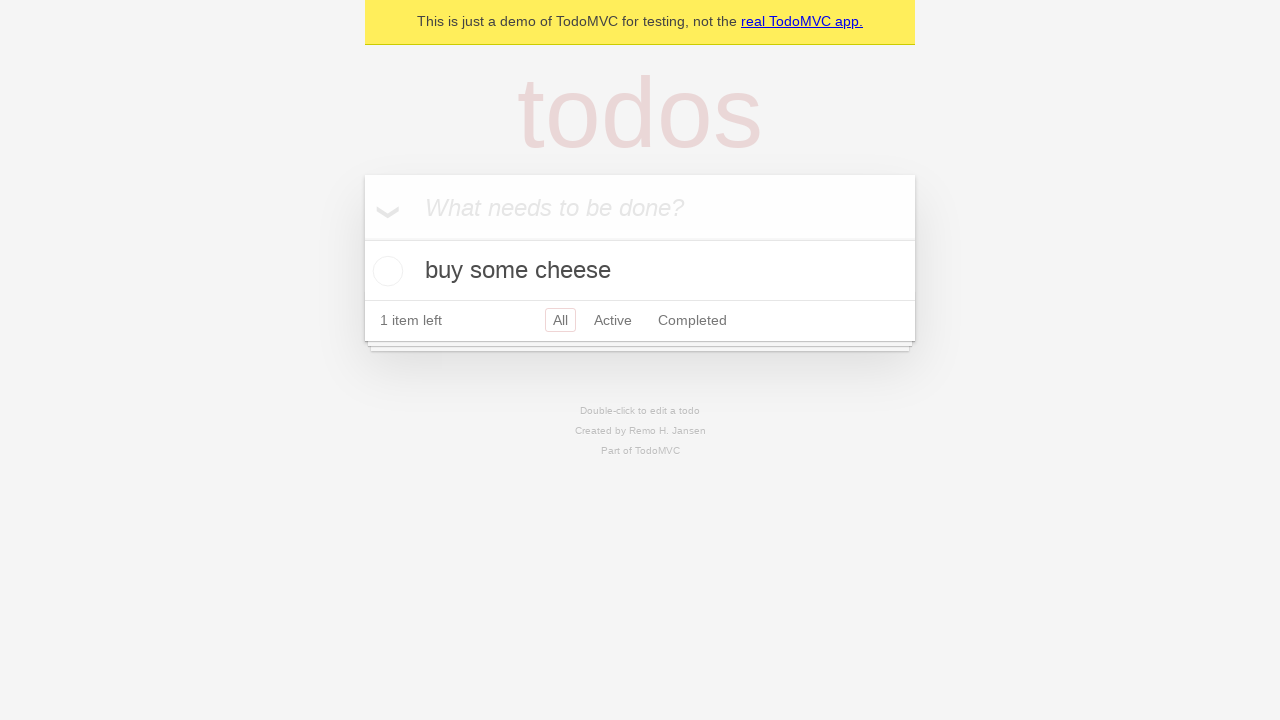

Filled todo input with 'feed the cat' on internal:attr=[placeholder="What needs to be done?"i]
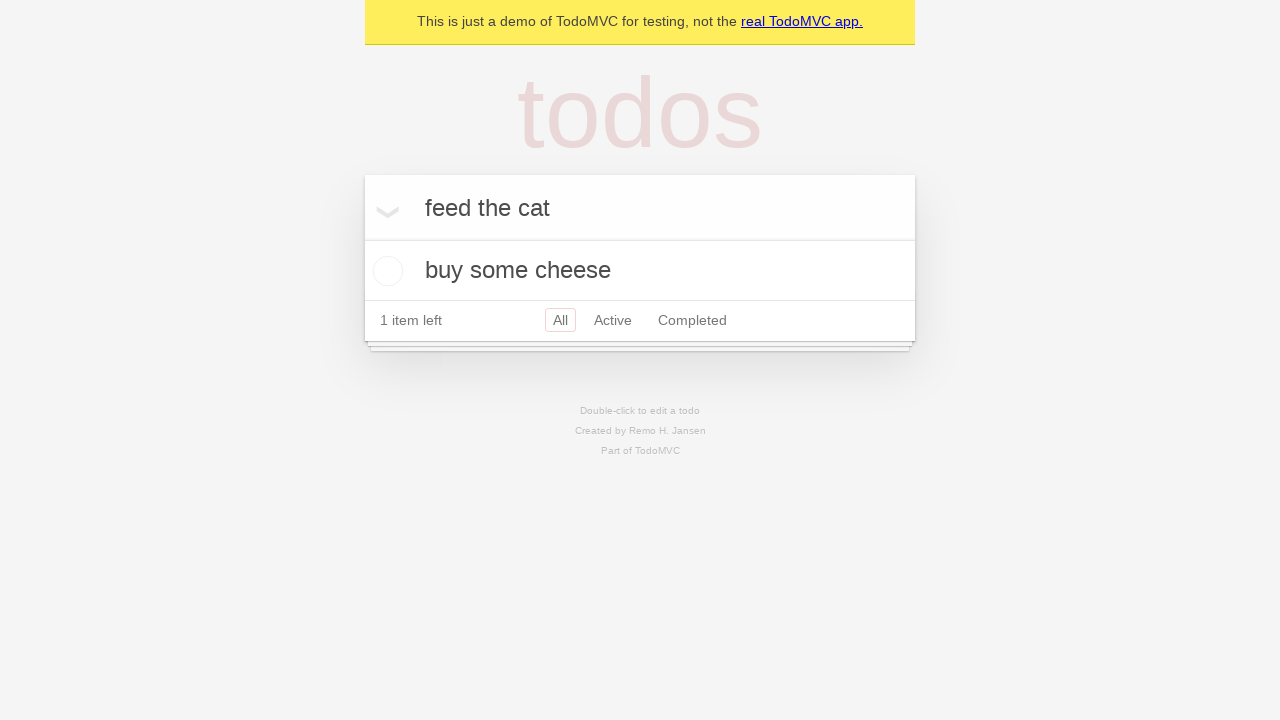

Pressed Enter to create second todo item on internal:attr=[placeholder="What needs to be done?"i]
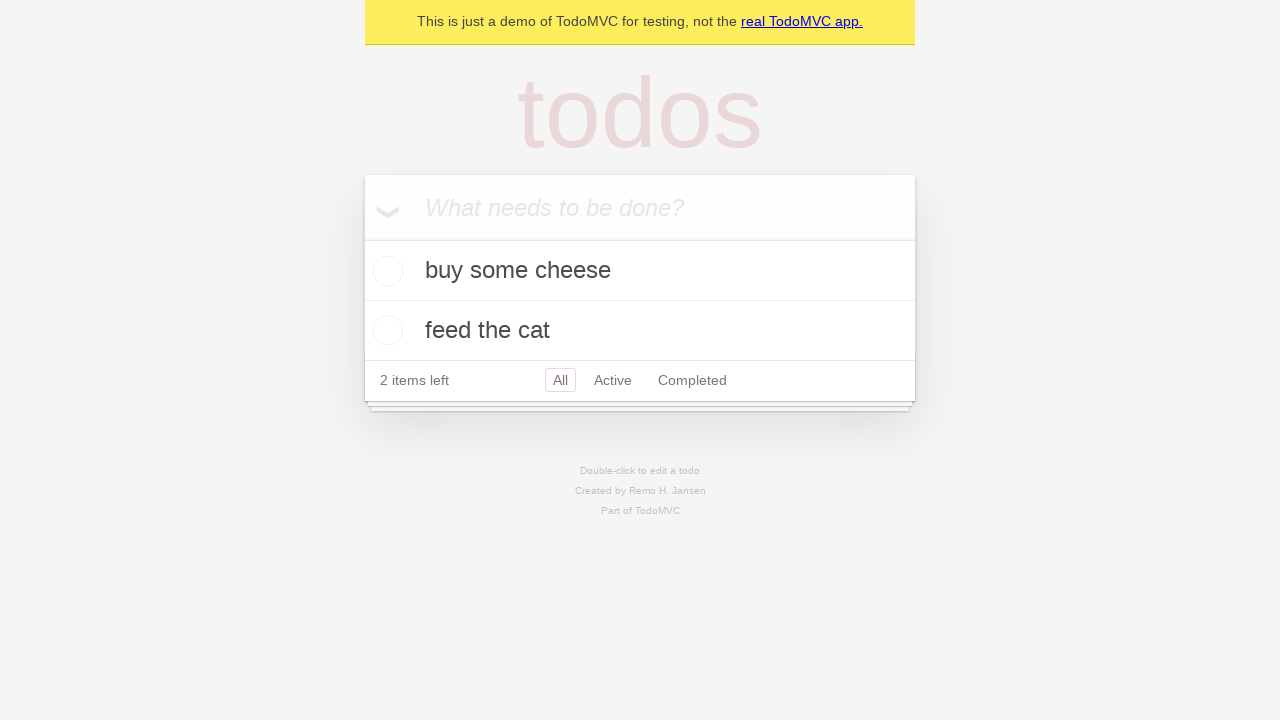

Filled todo input with 'book a doctors appointment' on internal:attr=[placeholder="What needs to be done?"i]
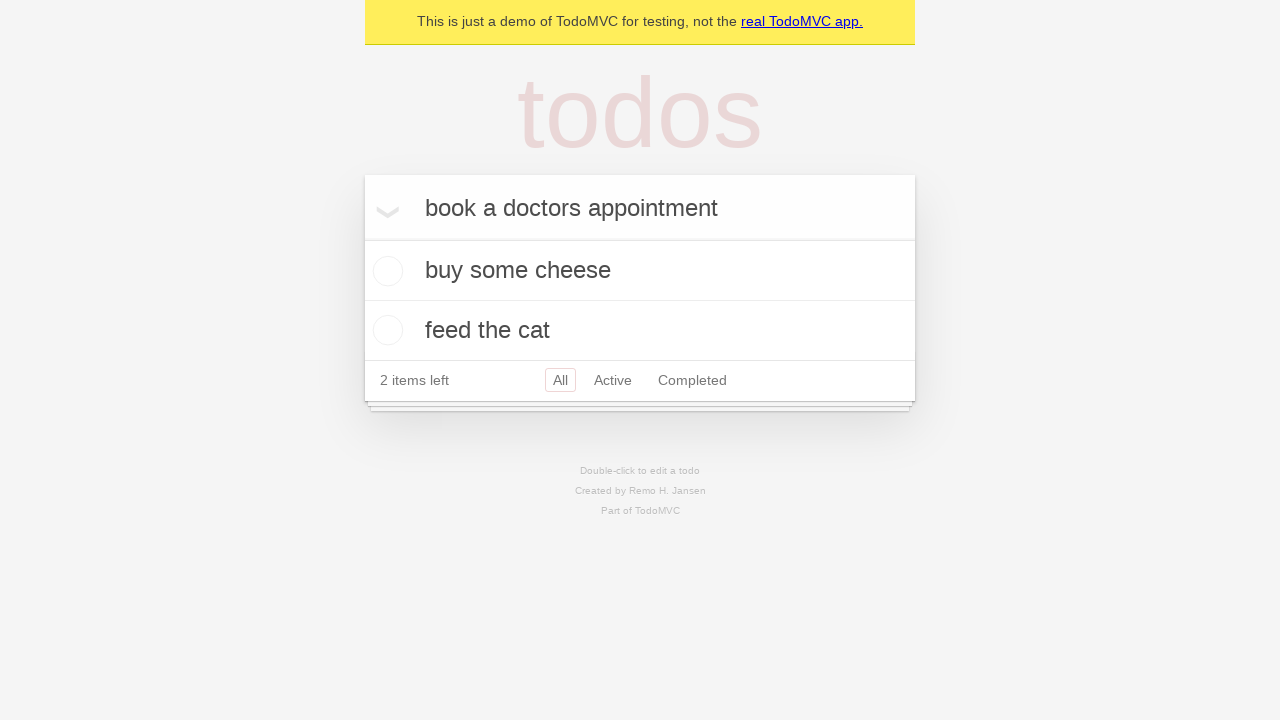

Pressed Enter to create third todo item on internal:attr=[placeholder="What needs to be done?"i]
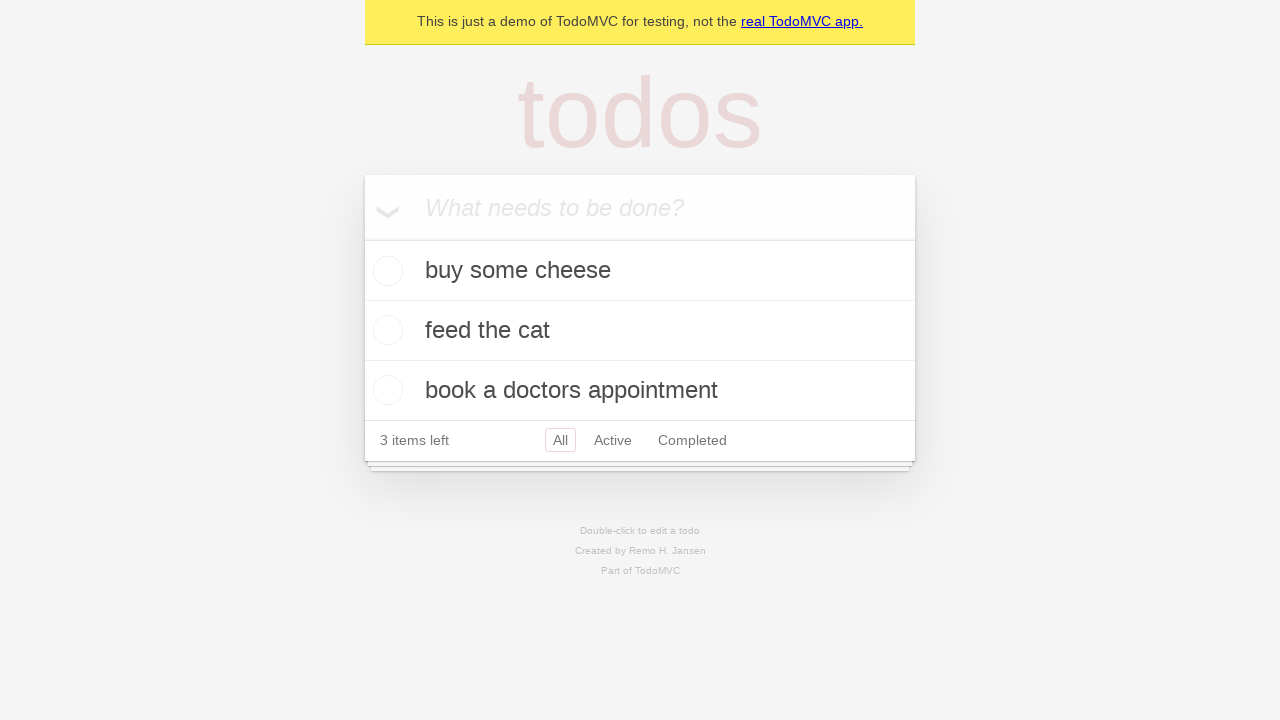

Double-clicked second todo item to enter edit mode at (640, 331) on internal:testid=[data-testid="todo-item"s] >> nth=1
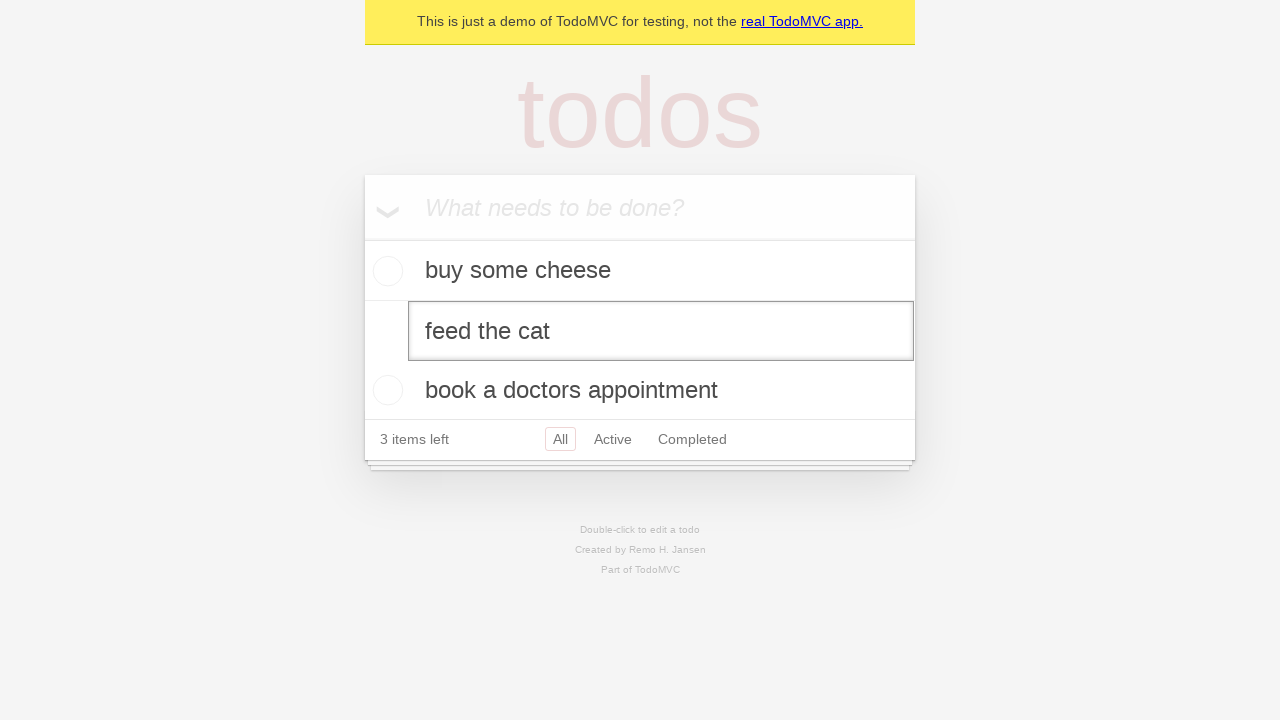

Filled edit textbox with '    buy some sausages    ' (with leading and trailing whitespace) on internal:testid=[data-testid="todo-item"s] >> nth=1 >> internal:role=textbox[nam
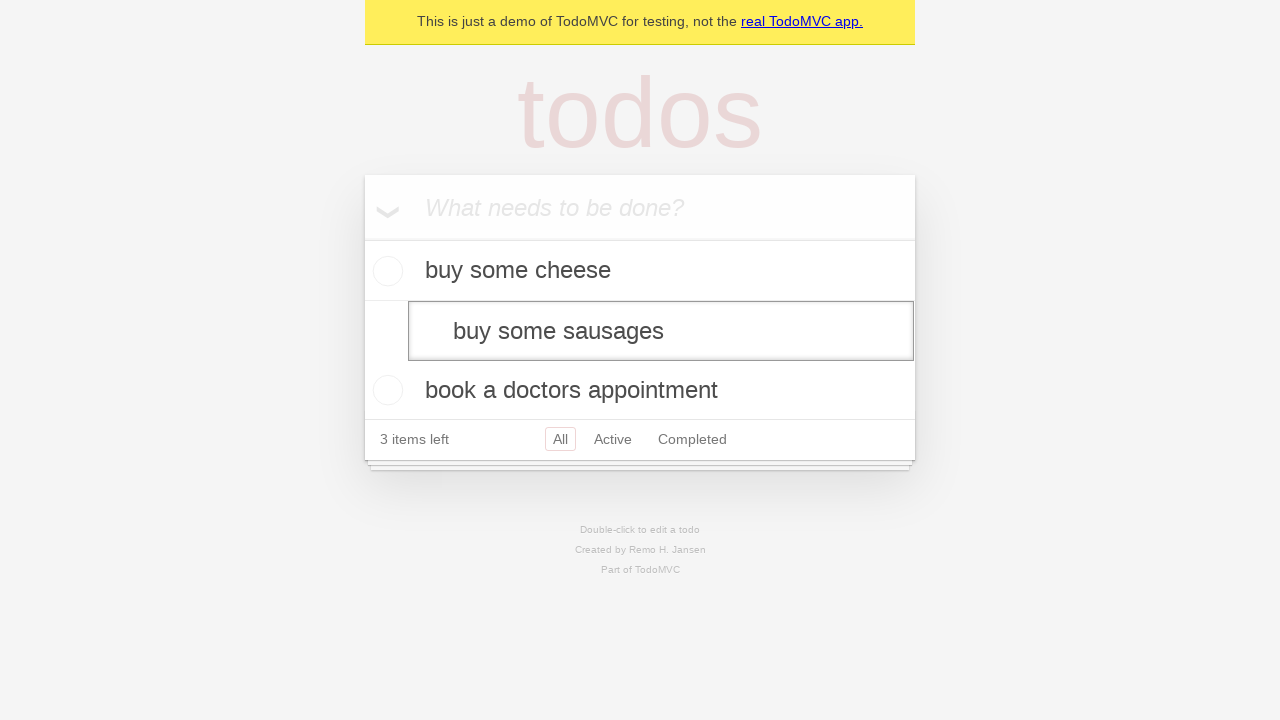

Pressed Enter to confirm edit - whitespace should be trimmed on internal:testid=[data-testid="todo-item"s] >> nth=1 >> internal:role=textbox[nam
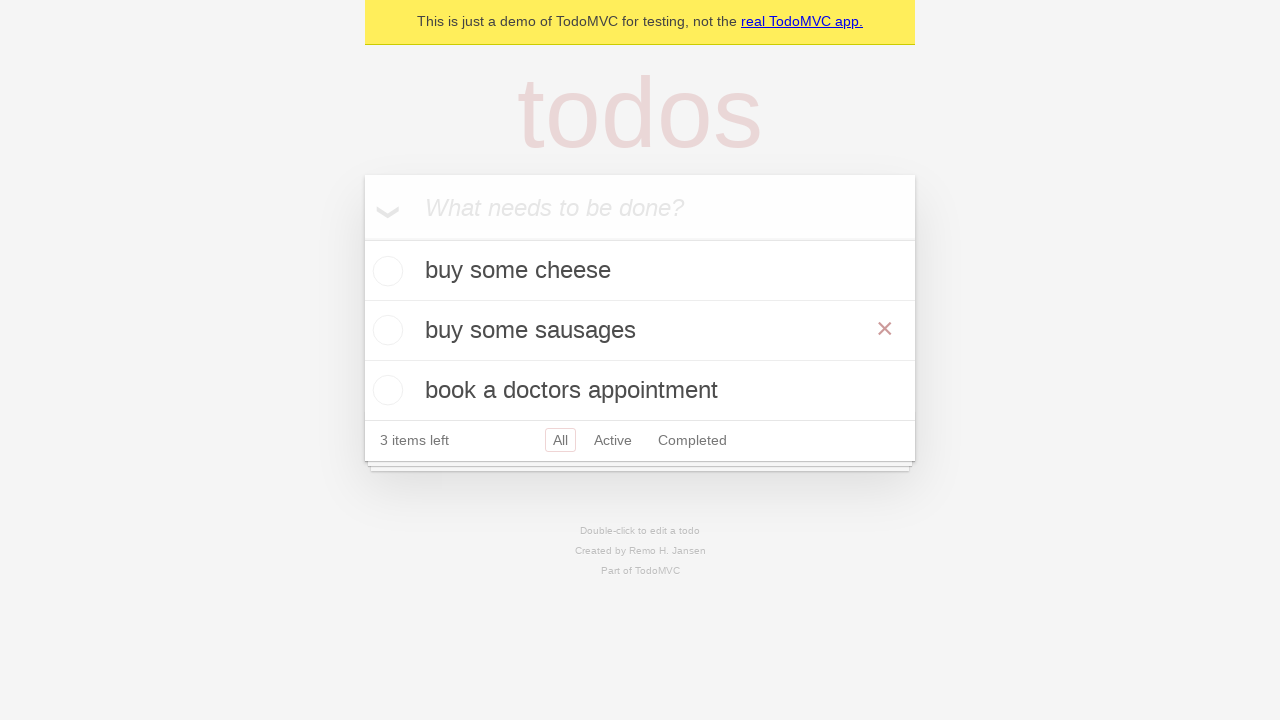

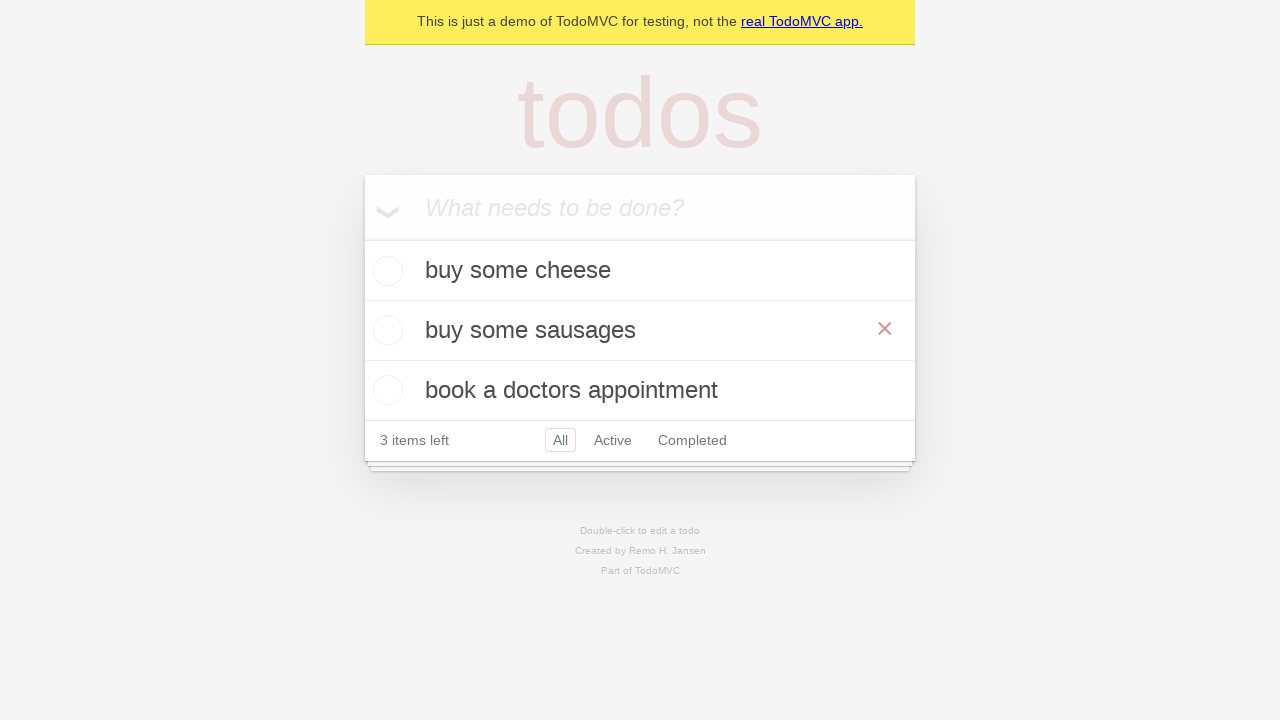